Tests iframe handling by switching to an iframe and entering text into an input field within it

Starting URL: https://demo.automationtesting.in/Frames.html

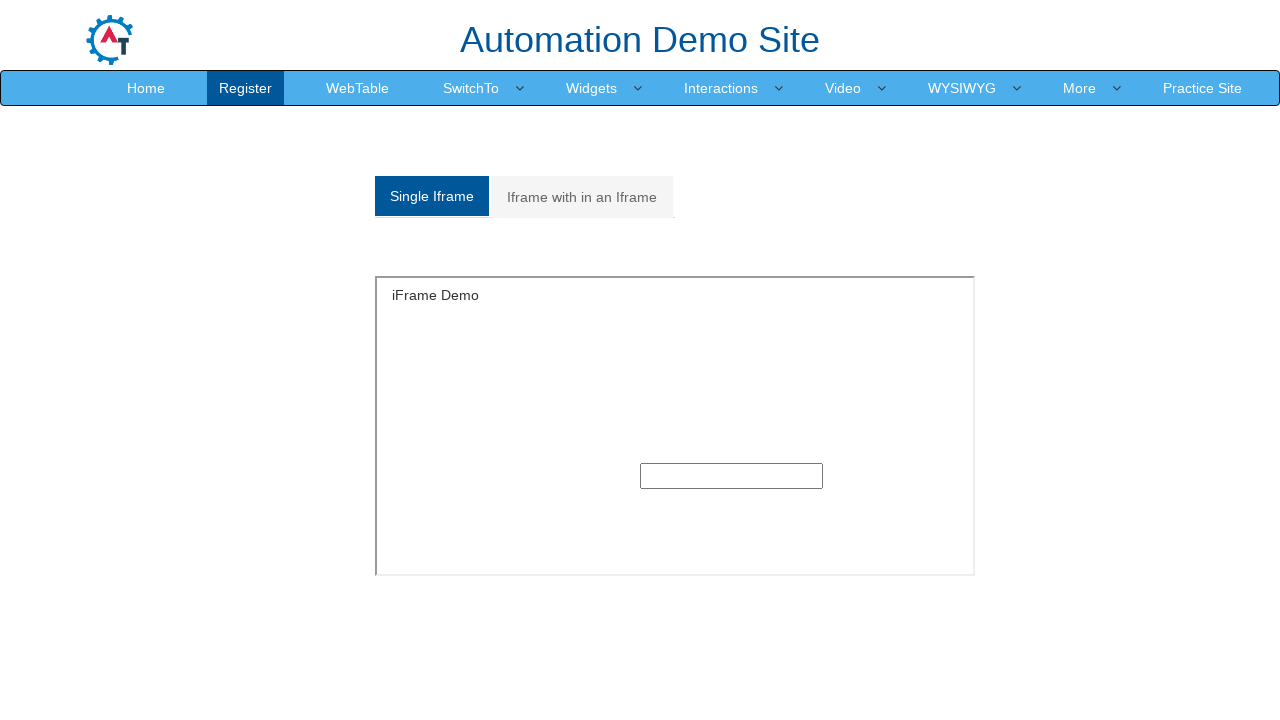

Scrolled down 450px to make iframe visible
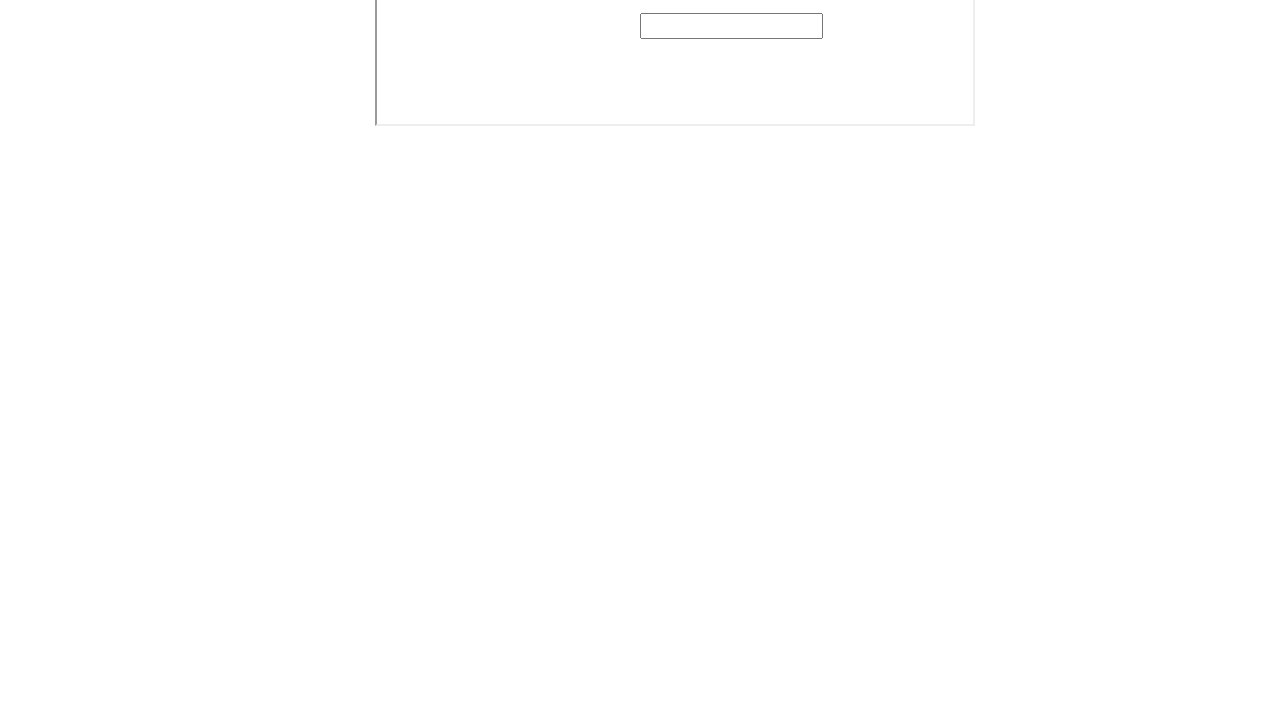

Waited 2 seconds for scroll animation to complete
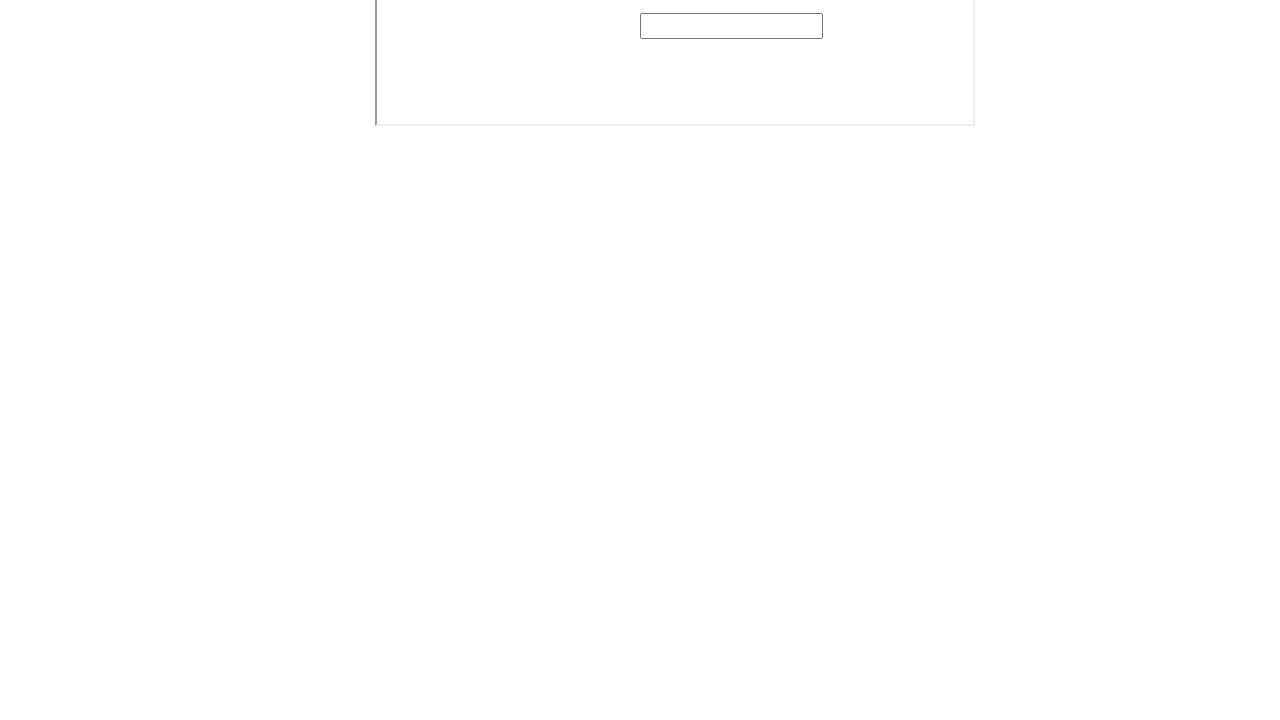

Located the first iframe on the page
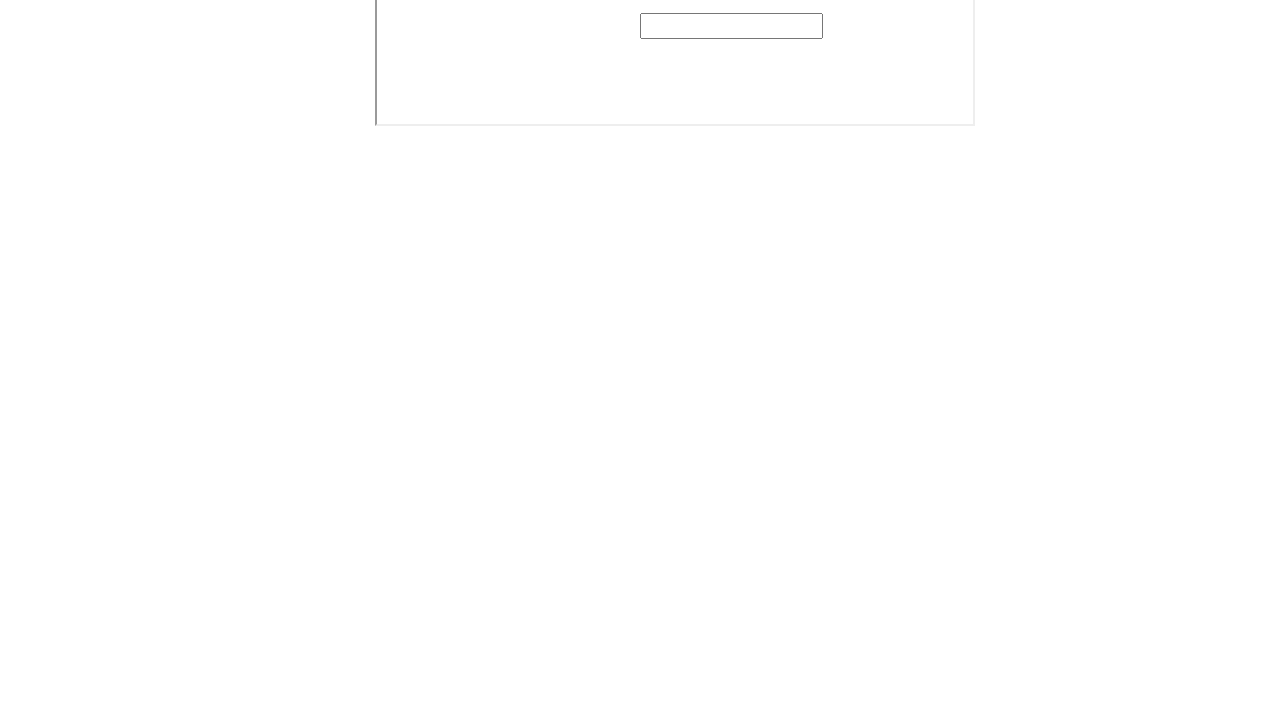

Waited 2 seconds for iframe content to be ready
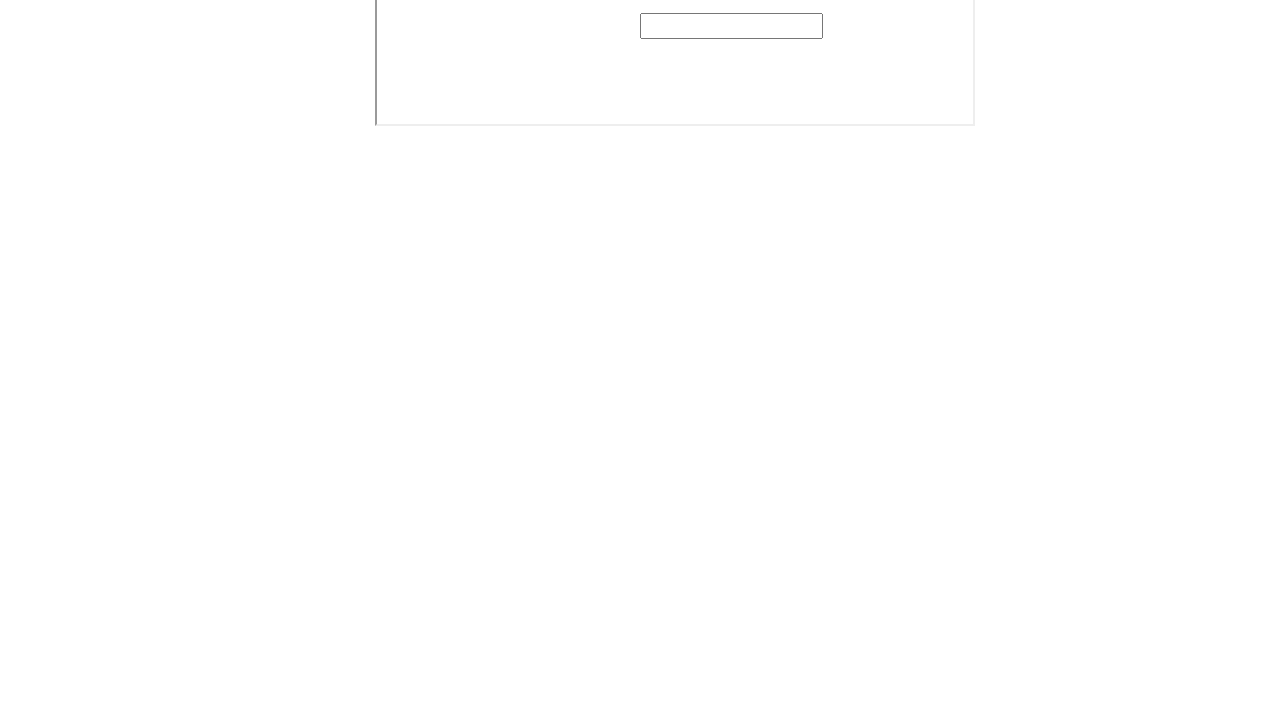

Entered 'Test Frame Input' into the text field within the iframe on iframe >> nth=0 >> internal:control=enter-frame >> input[type='text']
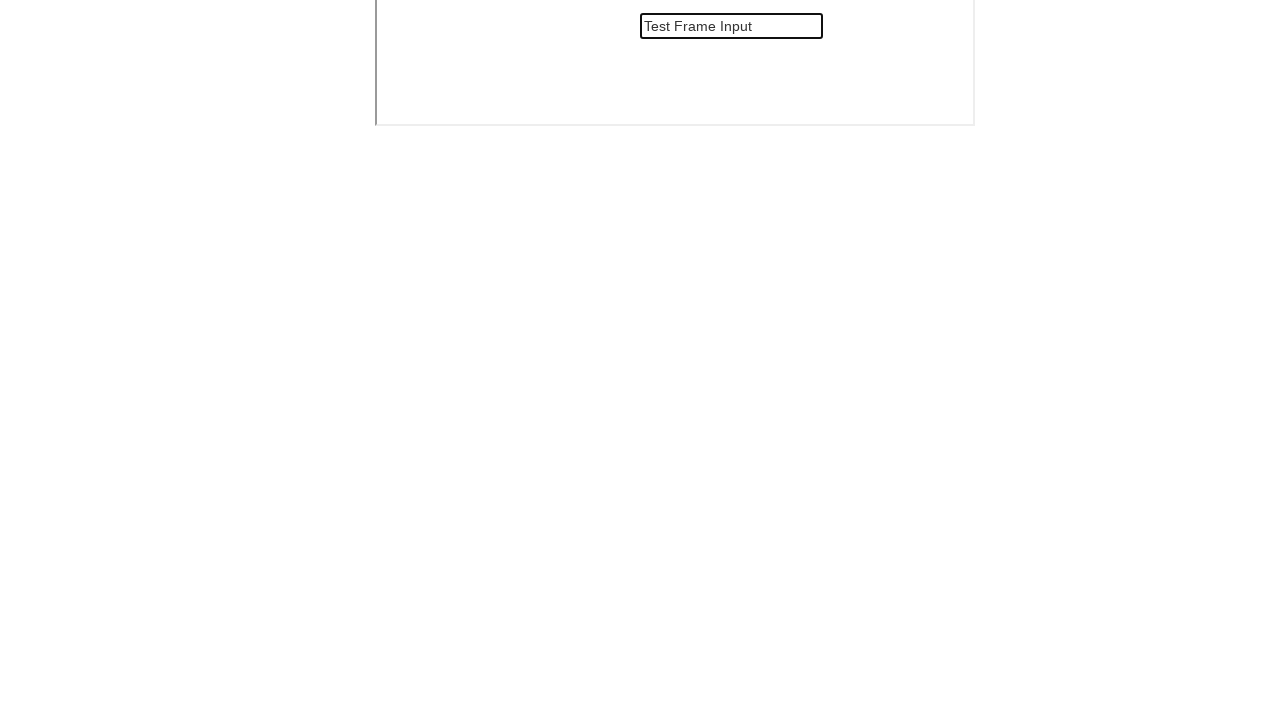

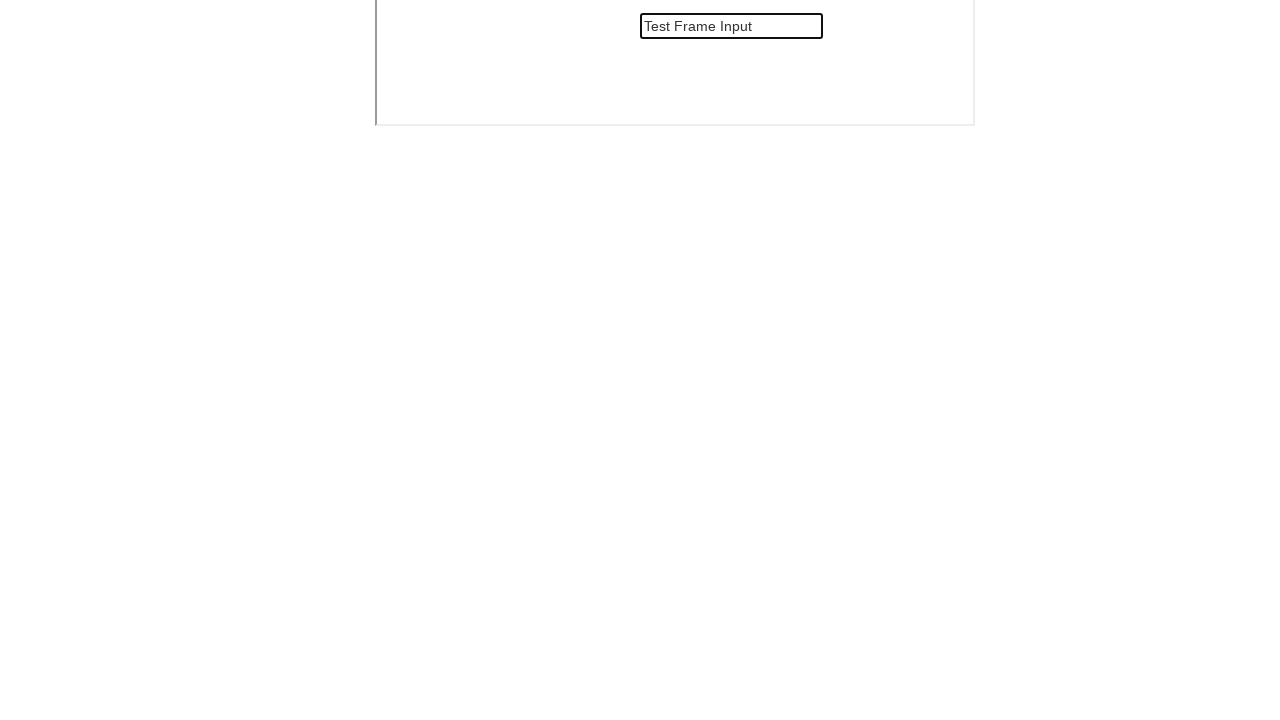